Tests navigation from the login page to the reset password page by clicking the Reset Password link

Starting URL: https://voice-korea.dev.biyard.co/en/

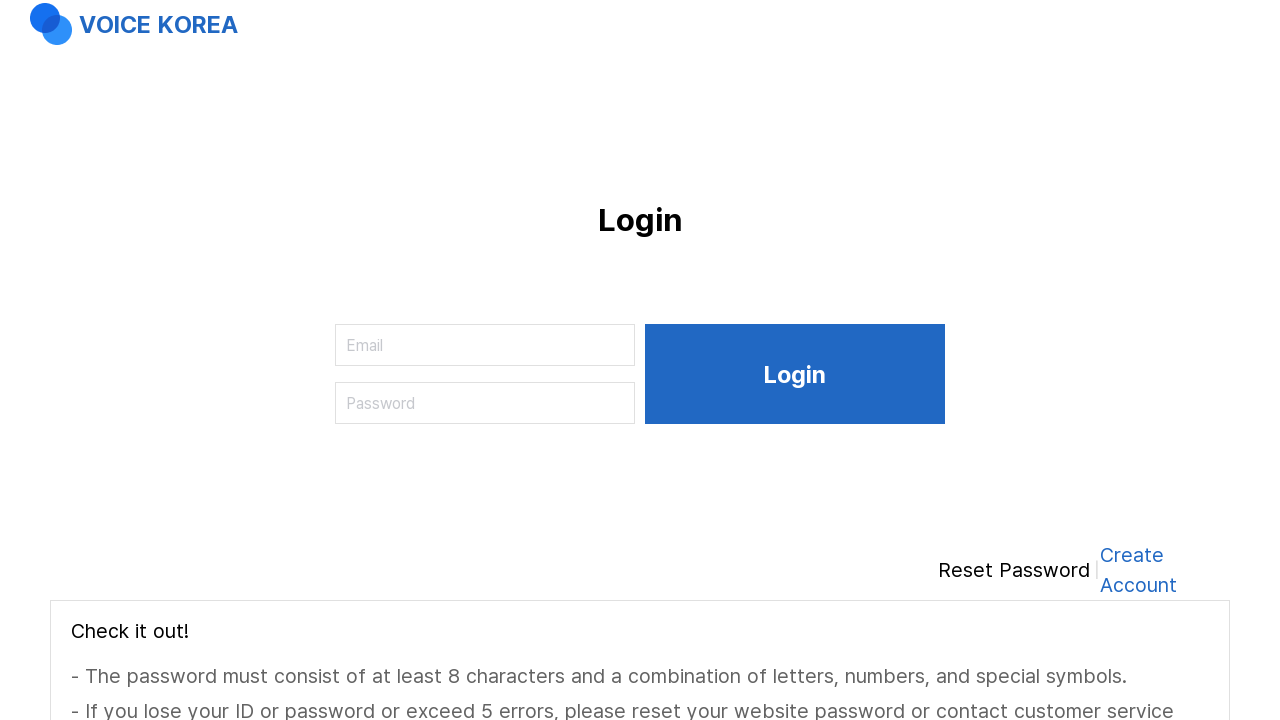

Clicked Reset Password link on login page at (1014, 570) on internal:role=link[name="Reset Password"i]
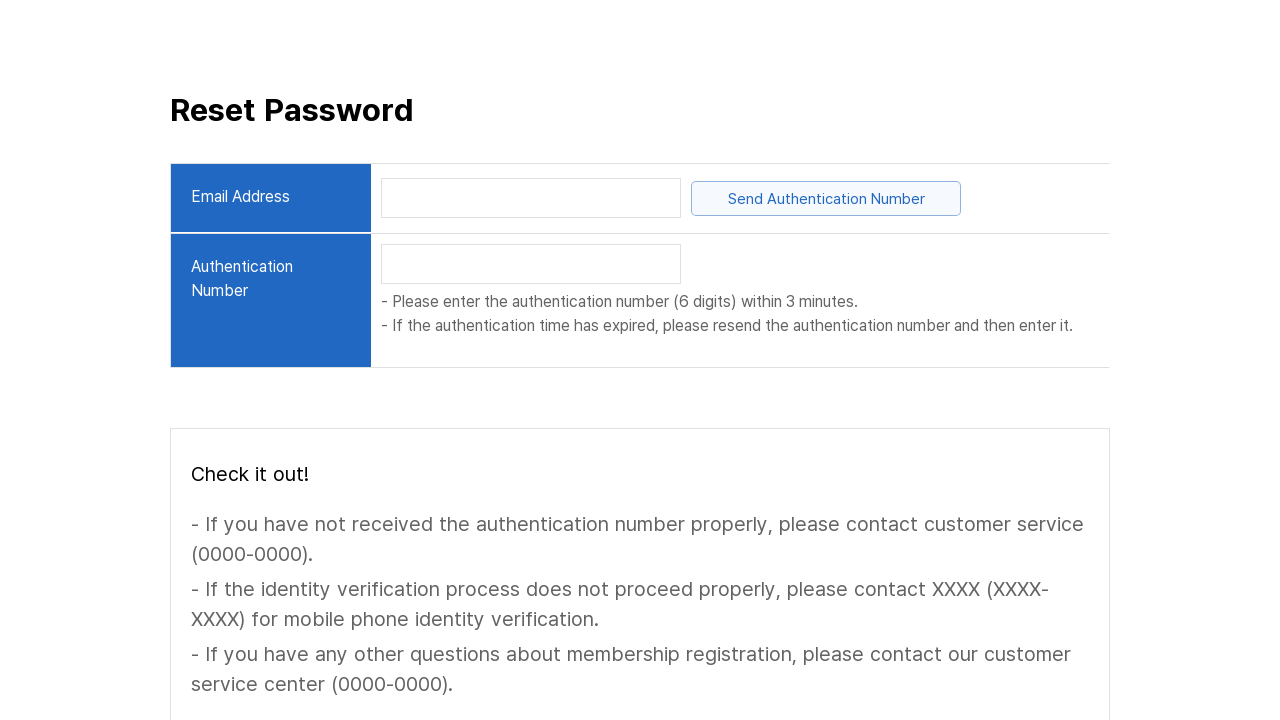

Navigated to reset password page
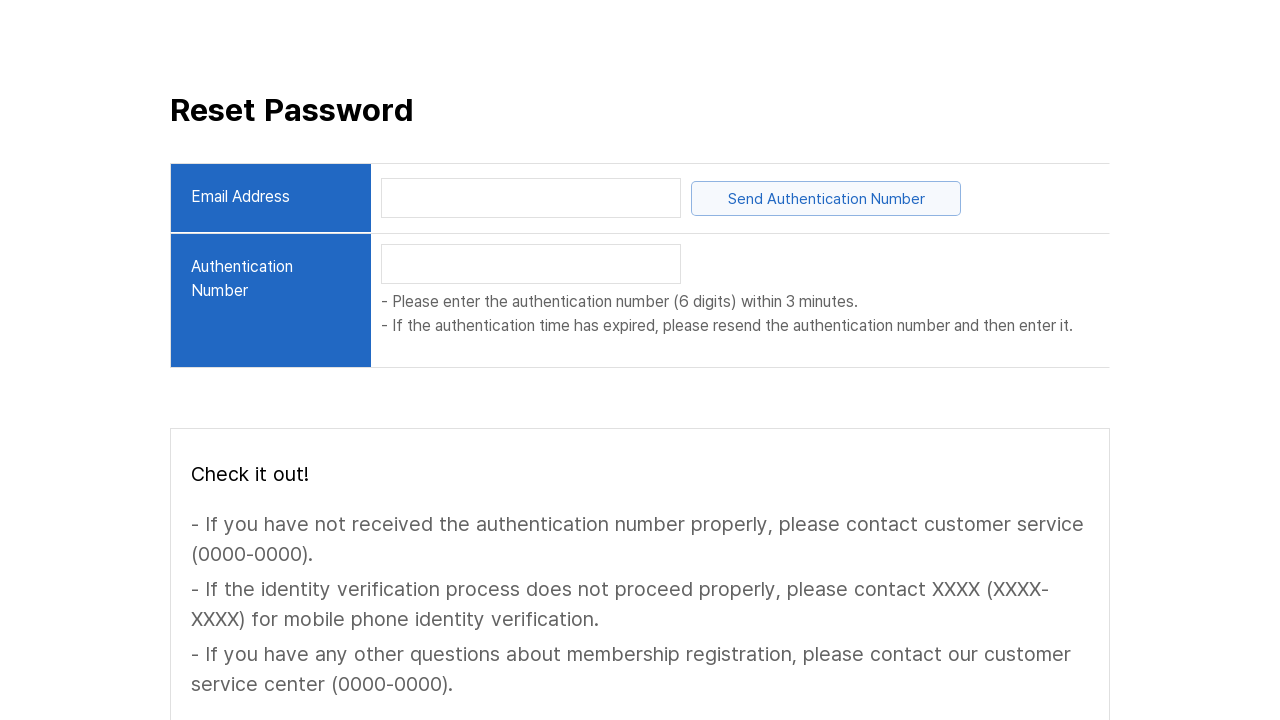

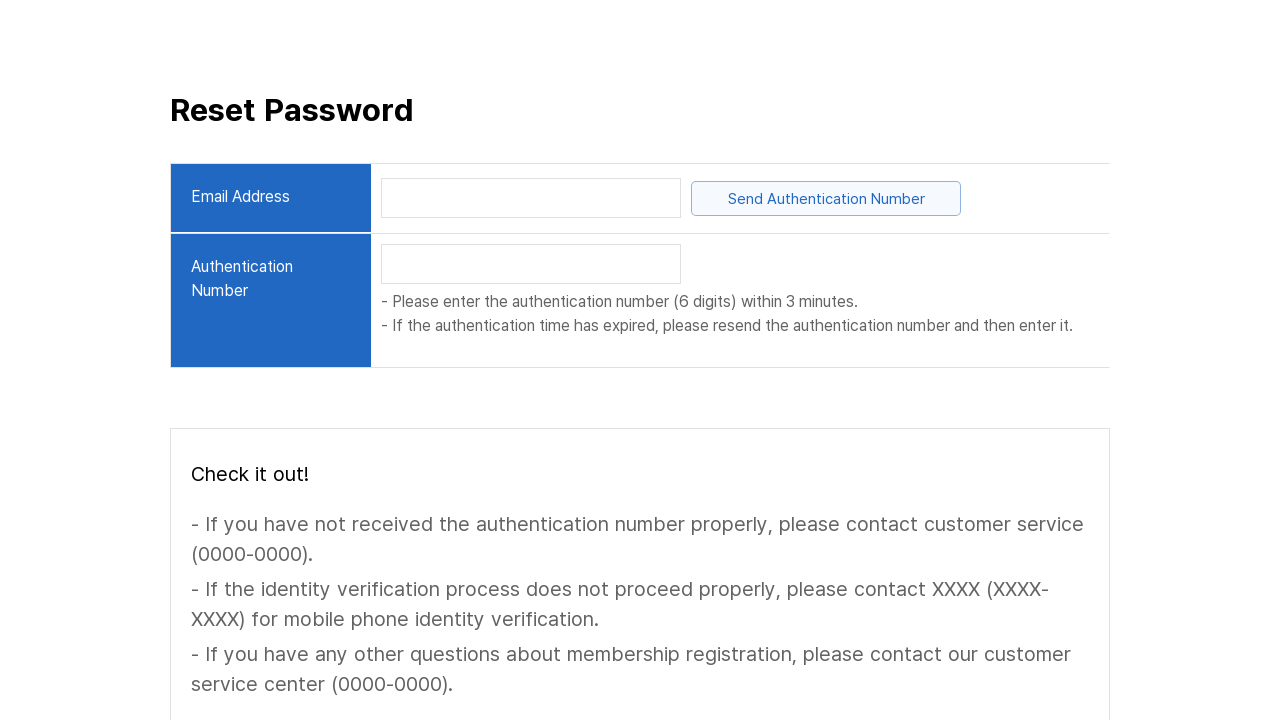